Tests handling of JavaScript information alerts by clicking a button to trigger an alert, accepting it, and verifying the result message

Starting URL: https://the-internet.herokuapp.com/javascript_alerts

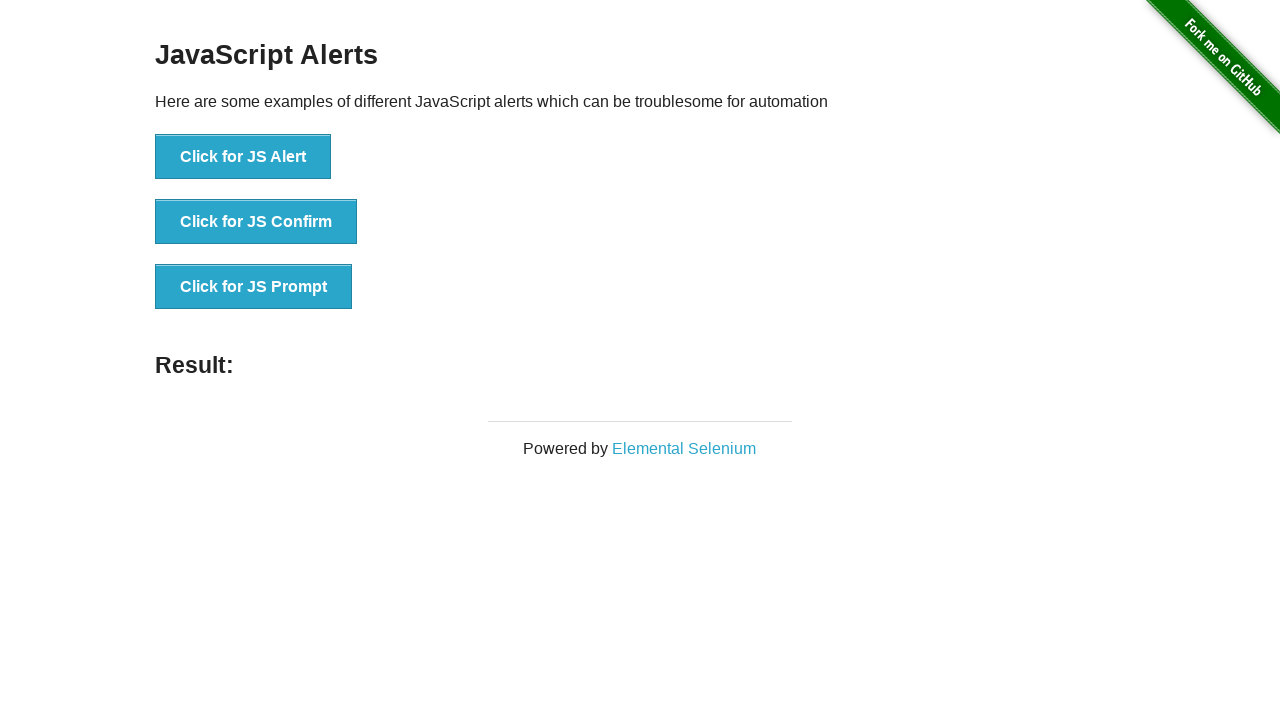

Clicked 'Click for JS Alert' button to trigger JavaScript alert at (243, 157) on xpath=//button[text()='Click for JS Alert']
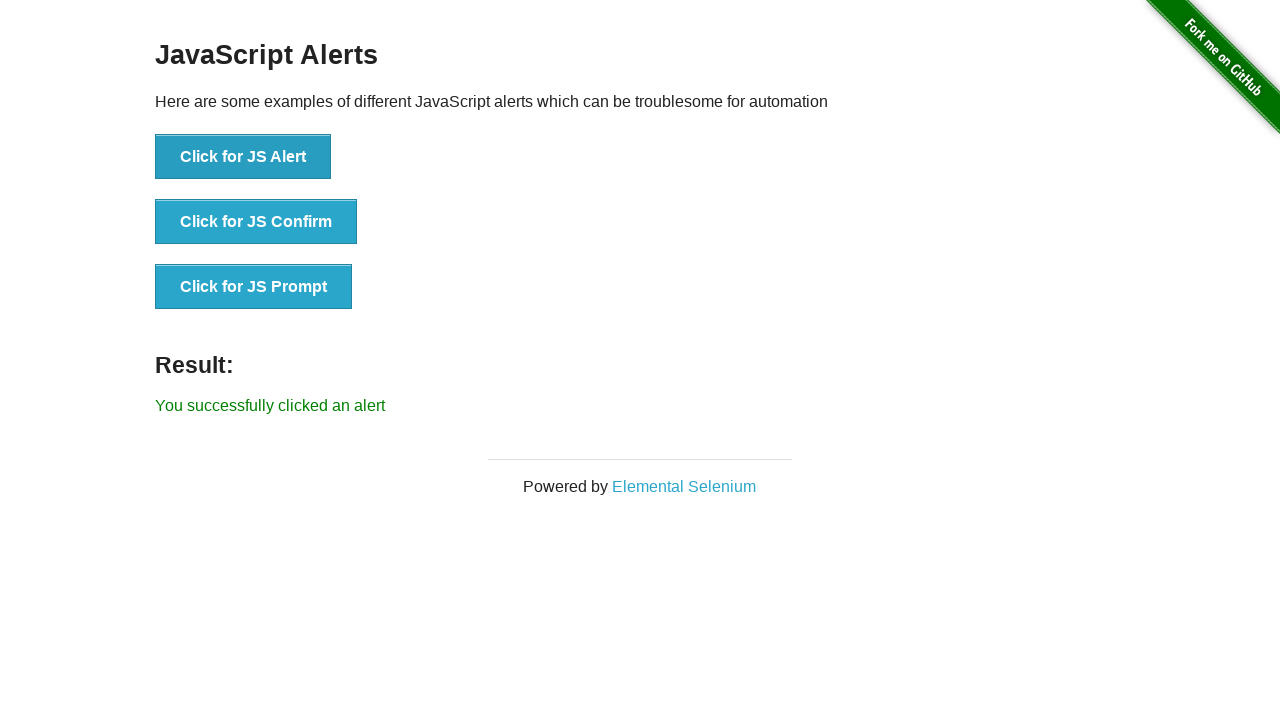

Set up dialog handler to accept alerts
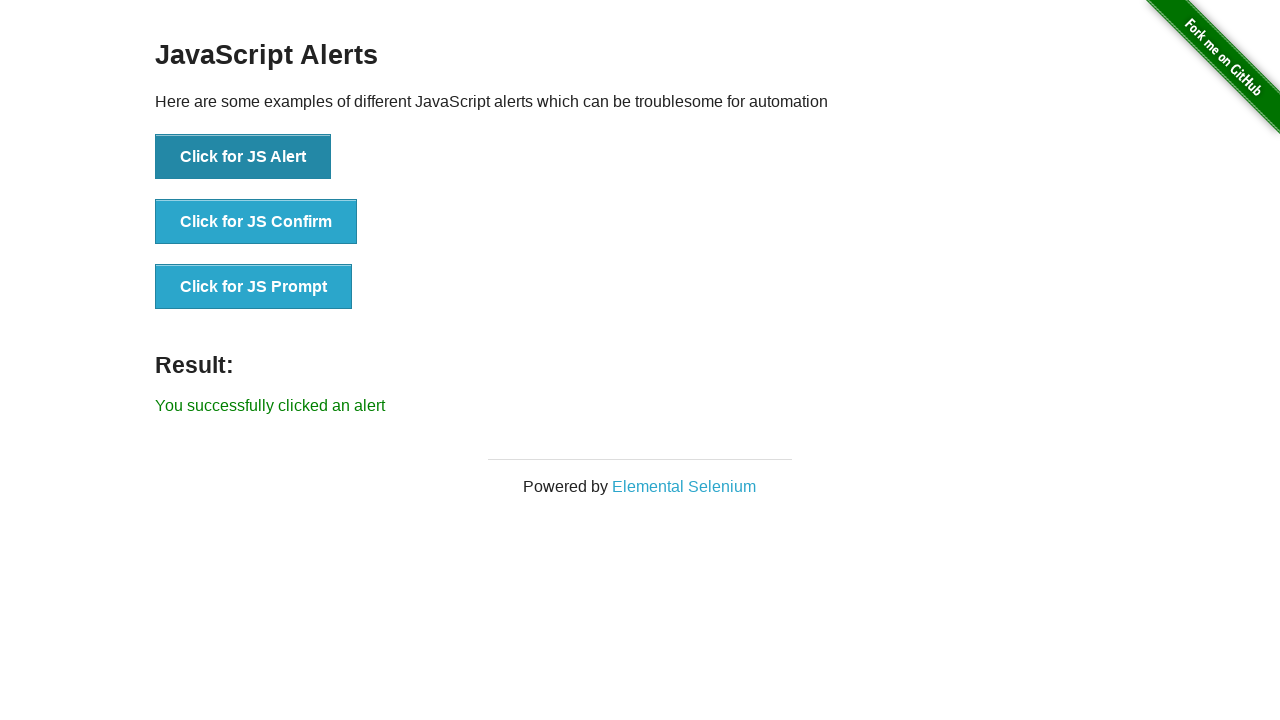

Clicked 'Click for JS Alert' button again to trigger alert with handler active at (243, 157) on xpath=//button[text()='Click for JS Alert']
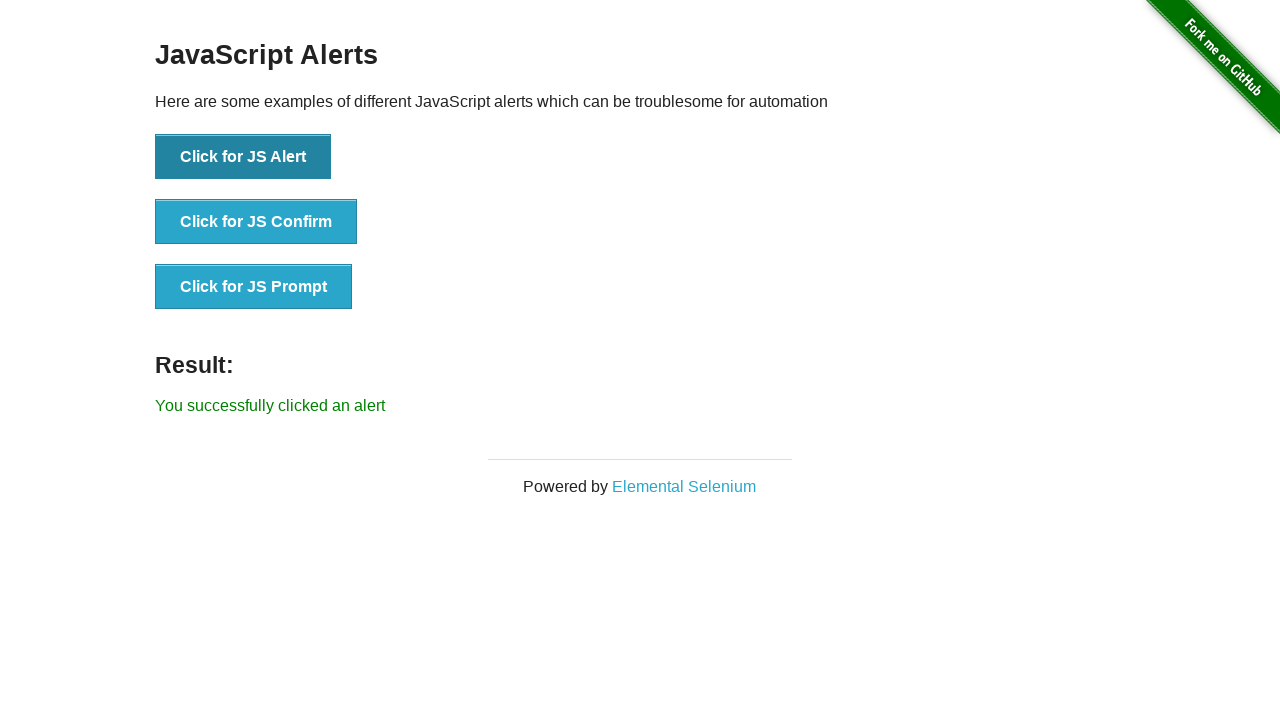

Result message element appeared after accepting the alert
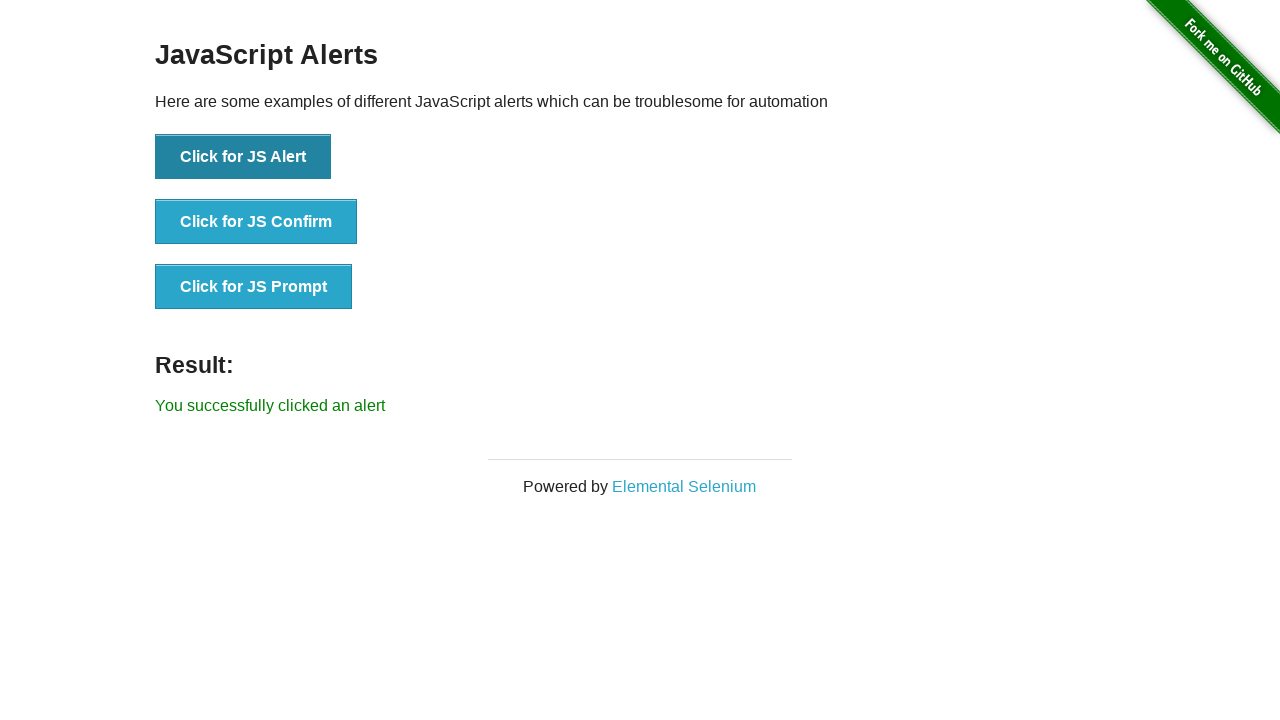

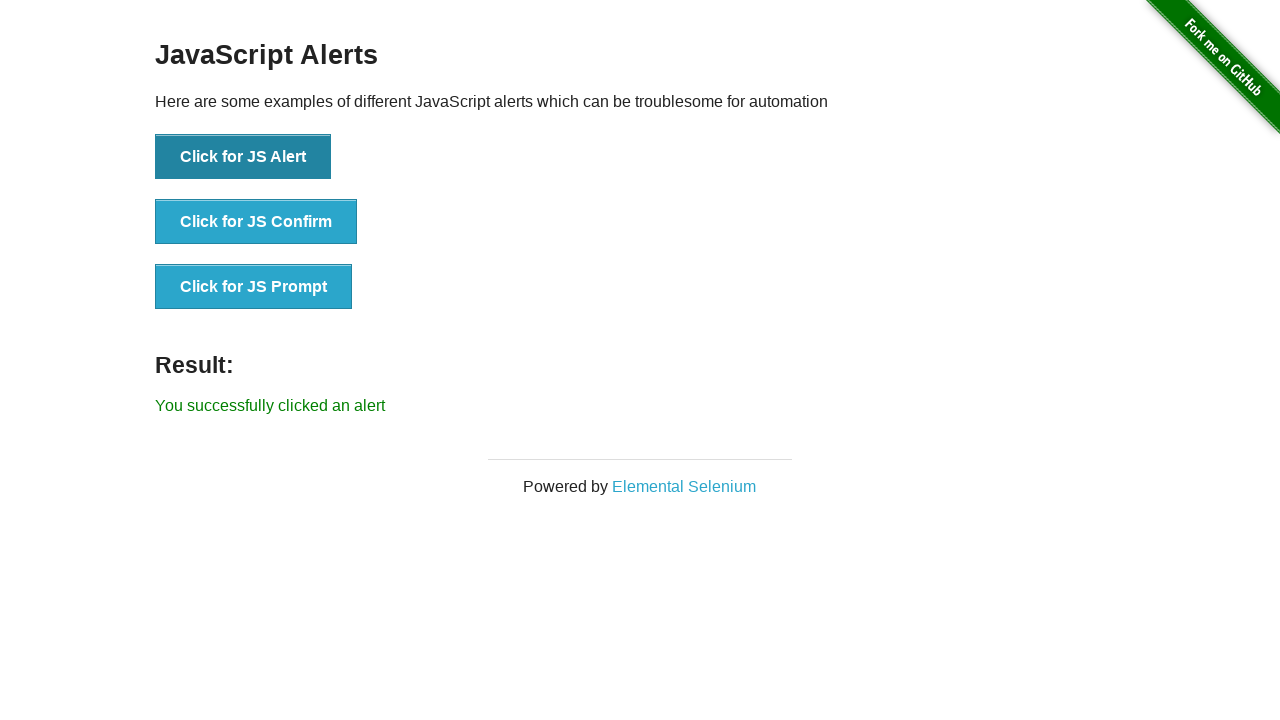